Tests that entering a number below 50 displays the correct error message for number too small

Starting URL: https://kristinek.github.io/site/tasks/enter_a_number

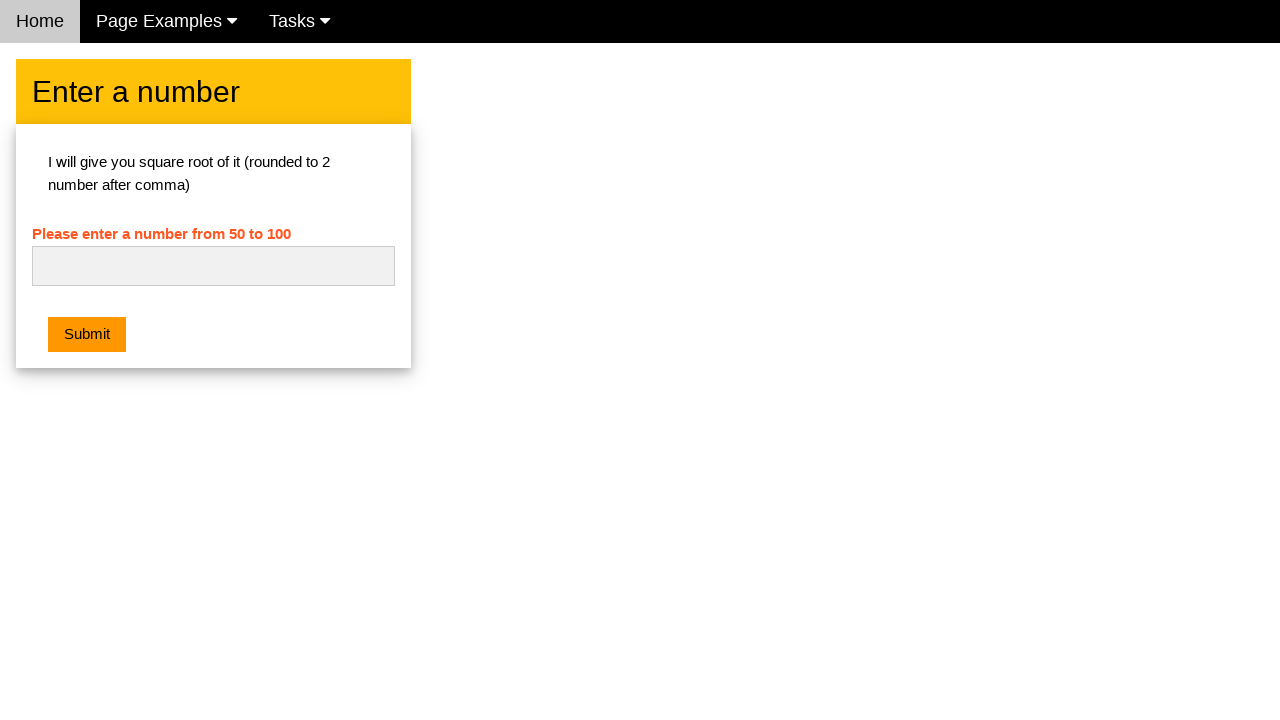

Filled number input field with '25' (below minimum of 50) on #numb
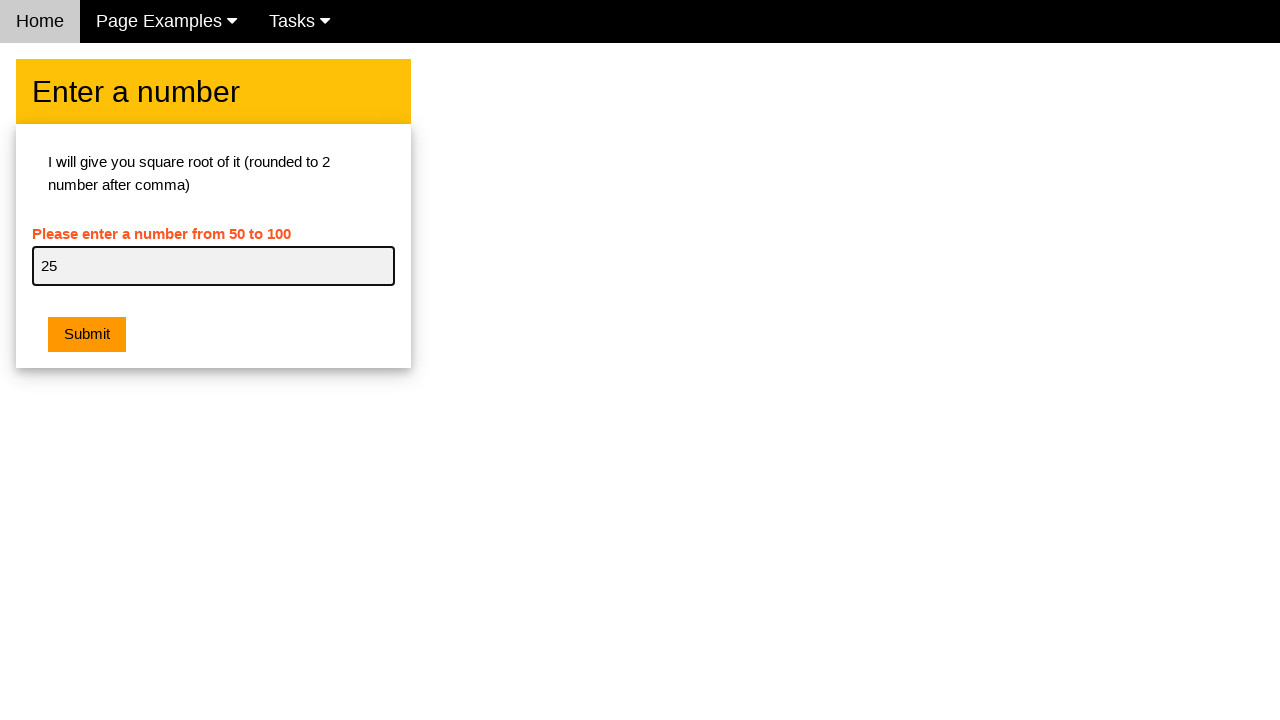

Clicked submit button to validate the number at (87, 335) on .w3-btn
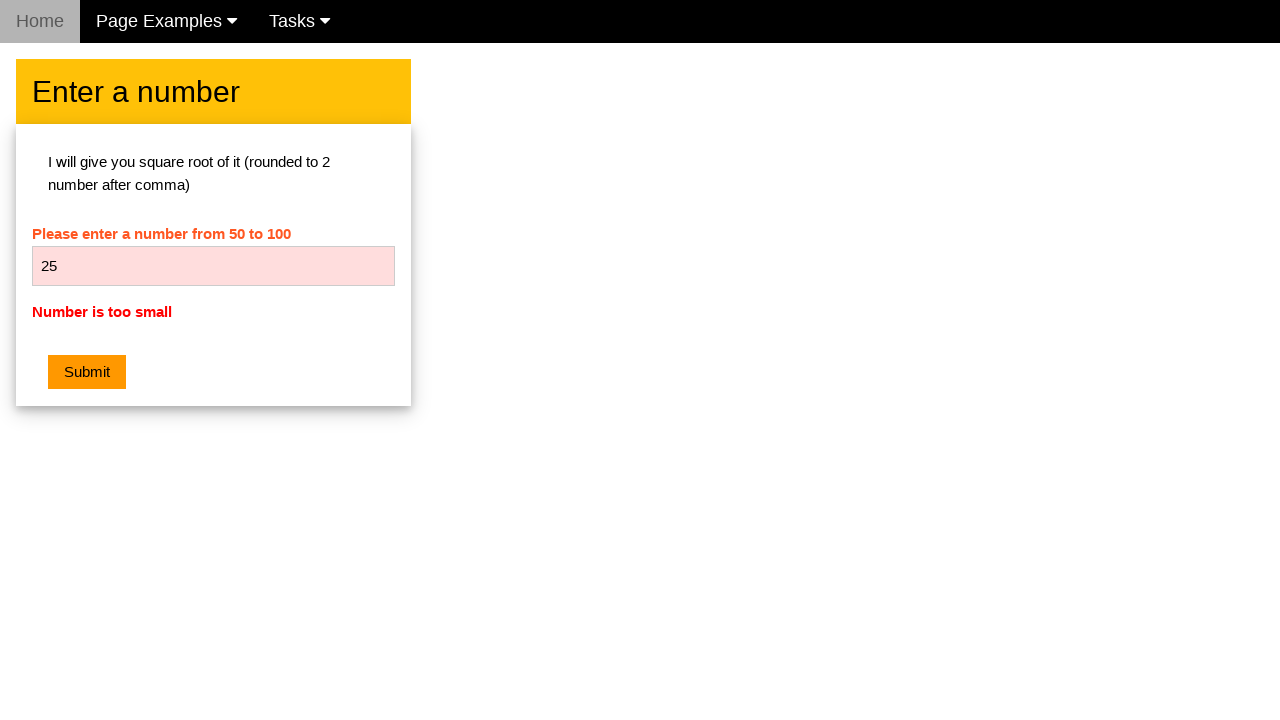

Error message for number too small appeared
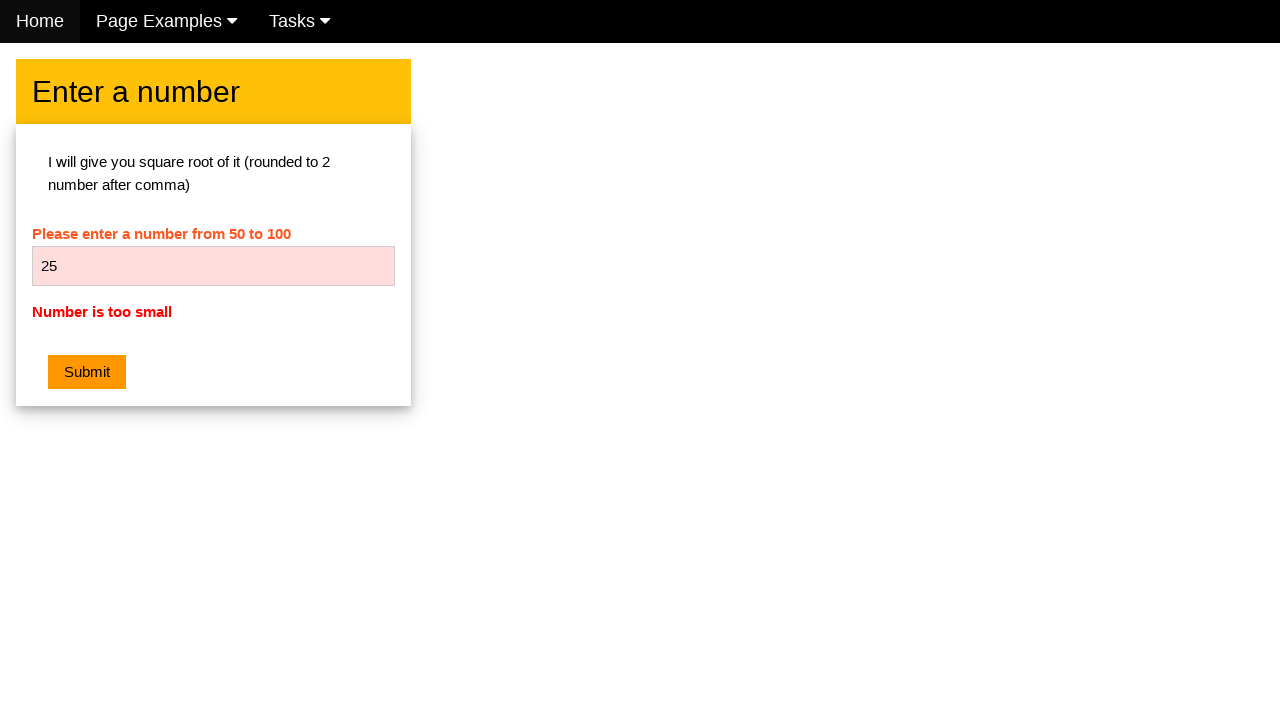

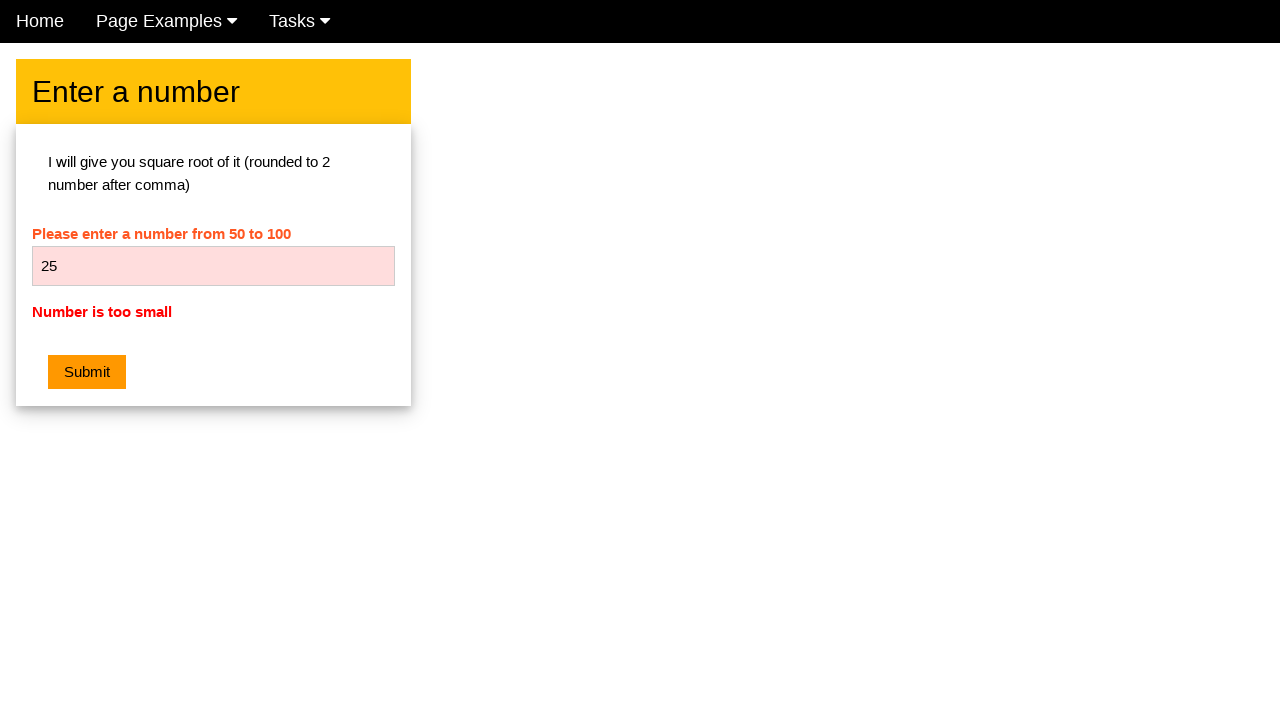